Tests e-commerce search and checkout flow by searching for products, adding items to cart, and completing checkout

Starting URL: https://rahulshettyacademy.com/seleniumPractise/#/

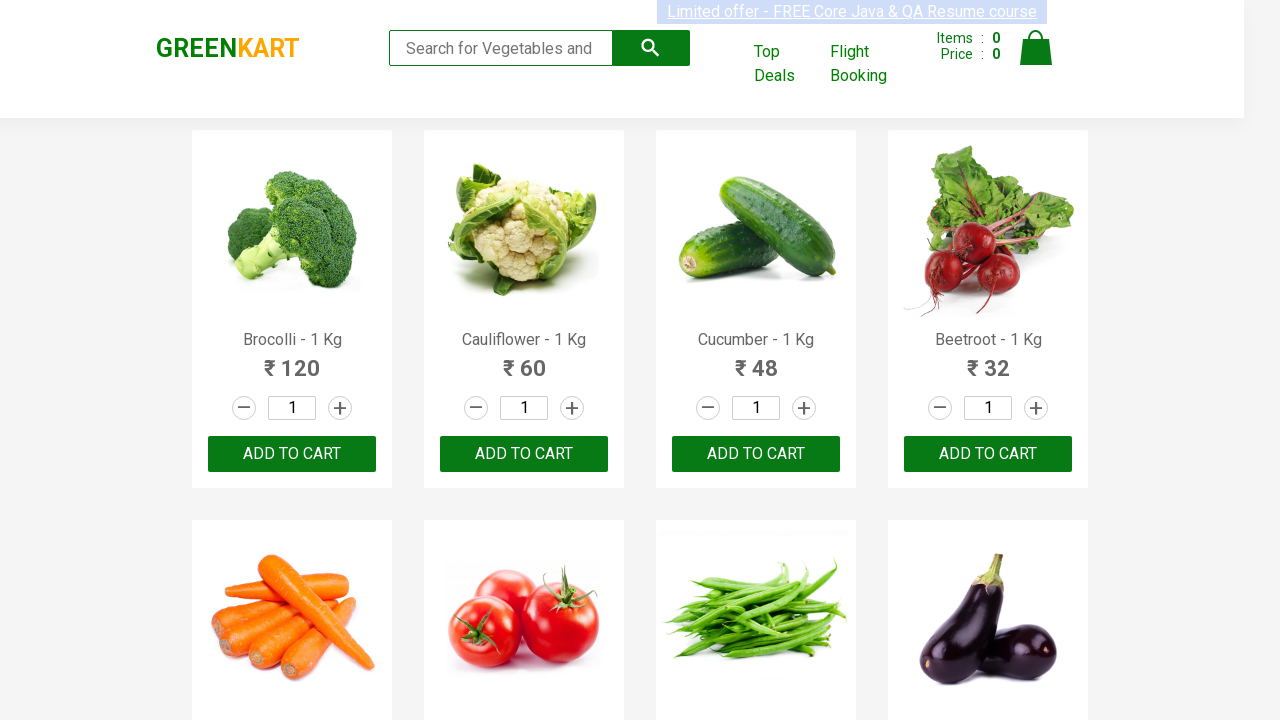

Filled search box with 'ca' to search for products on .search-keyword
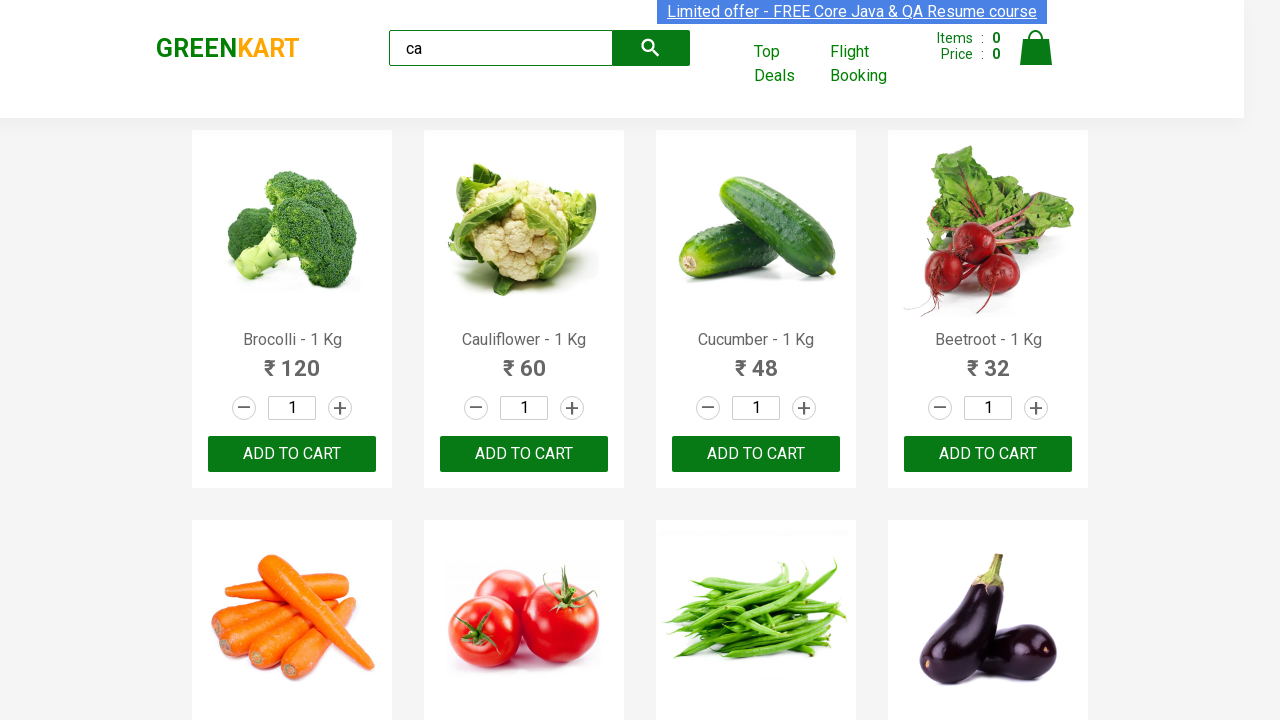

Waited 2 seconds for products to load
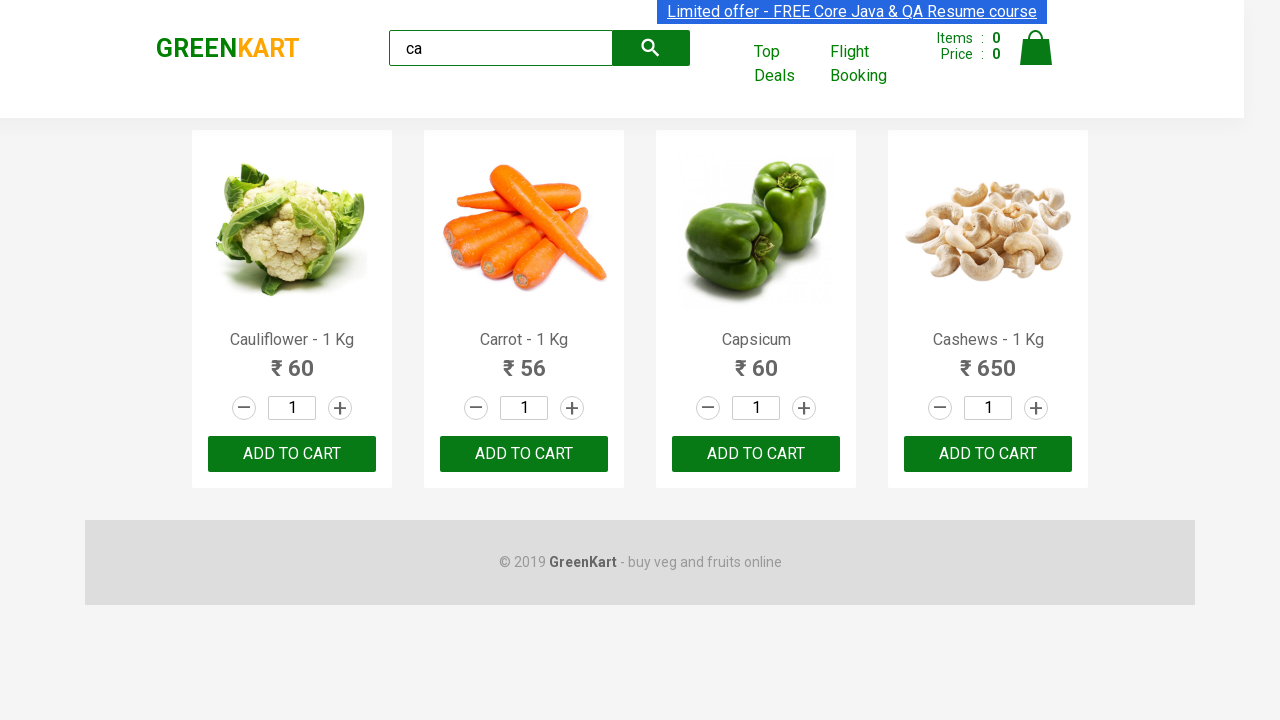

Located all product elements on the page
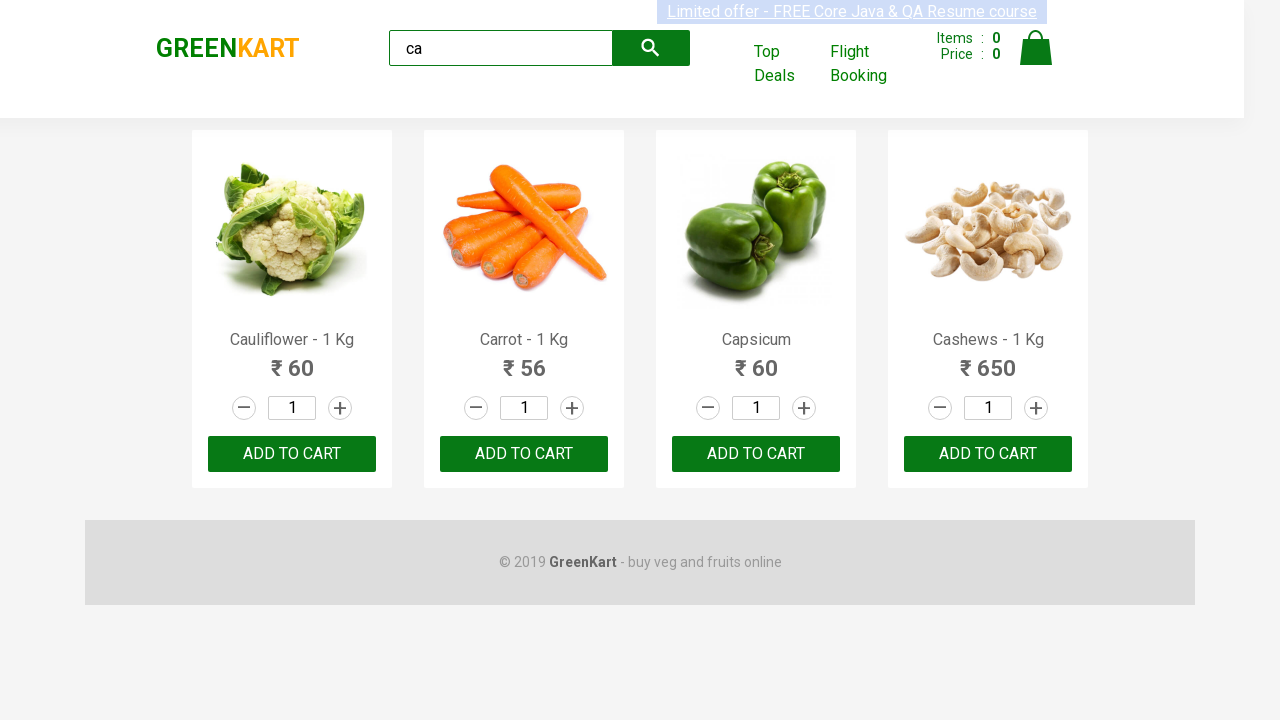

Found 4 products in the search results
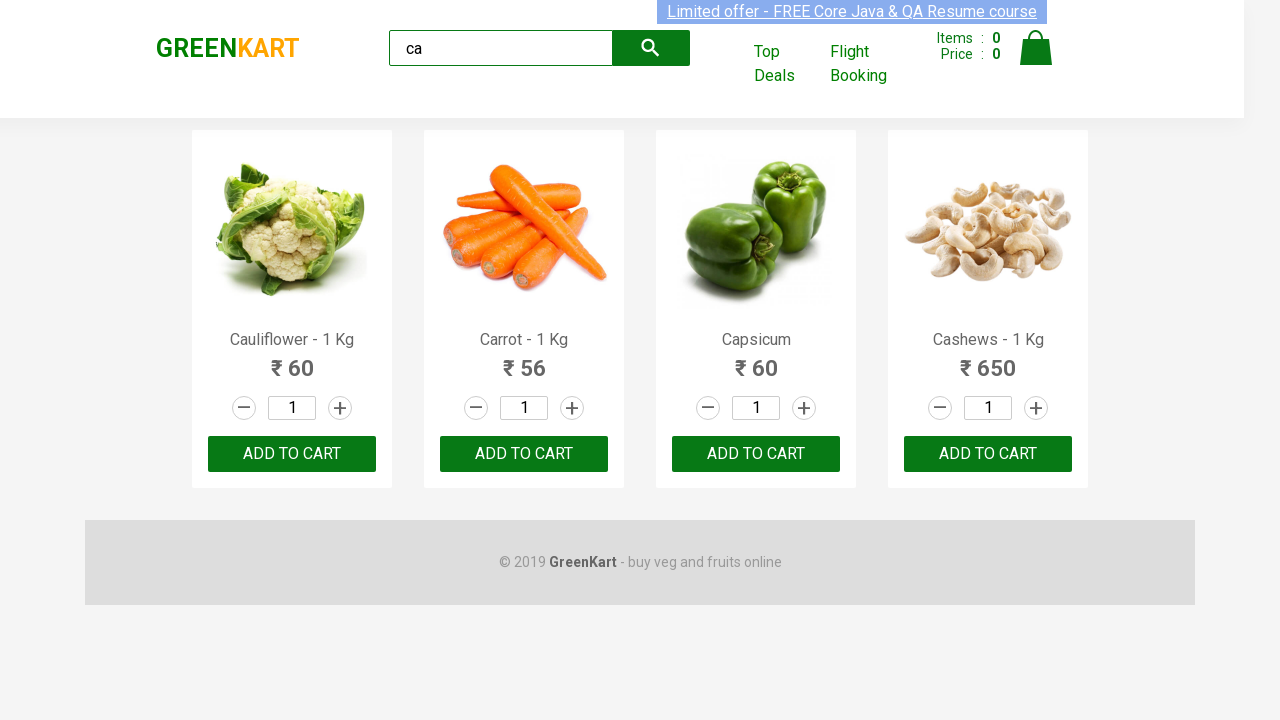

Selecting product at index 0
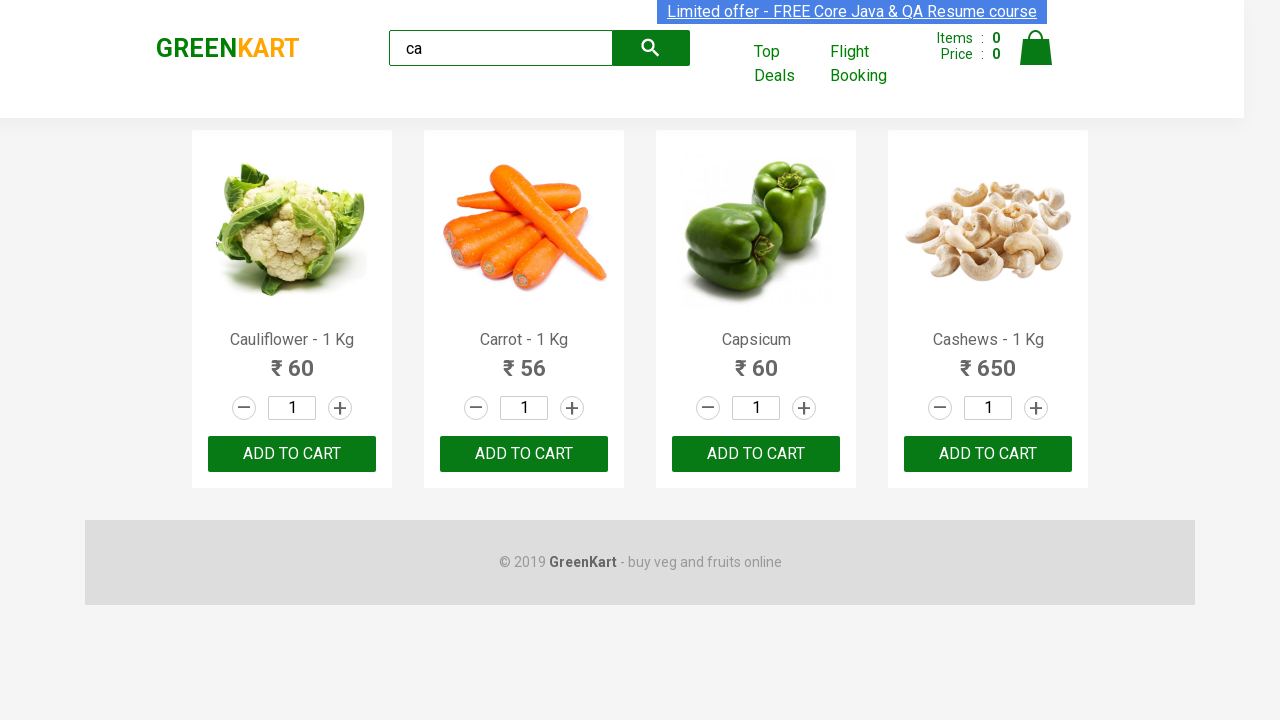

Retrieved product name: Cauliflower - 1 Kg
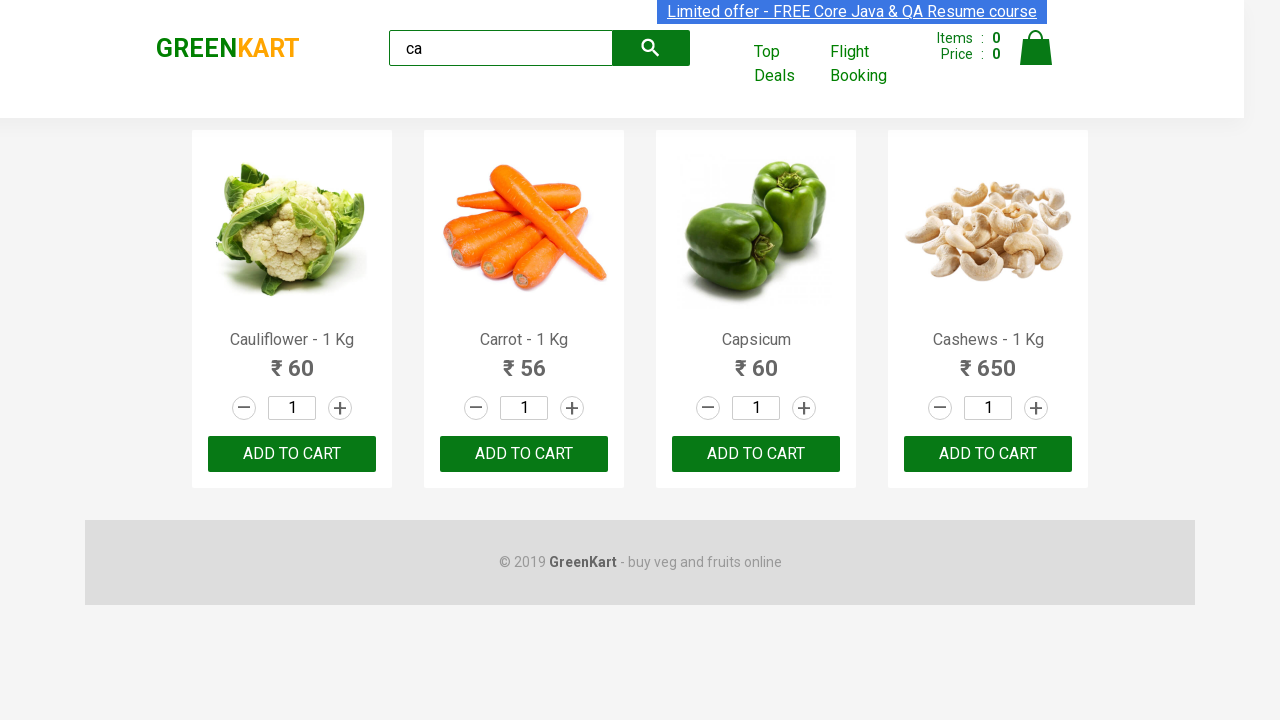

Selecting product at index 1
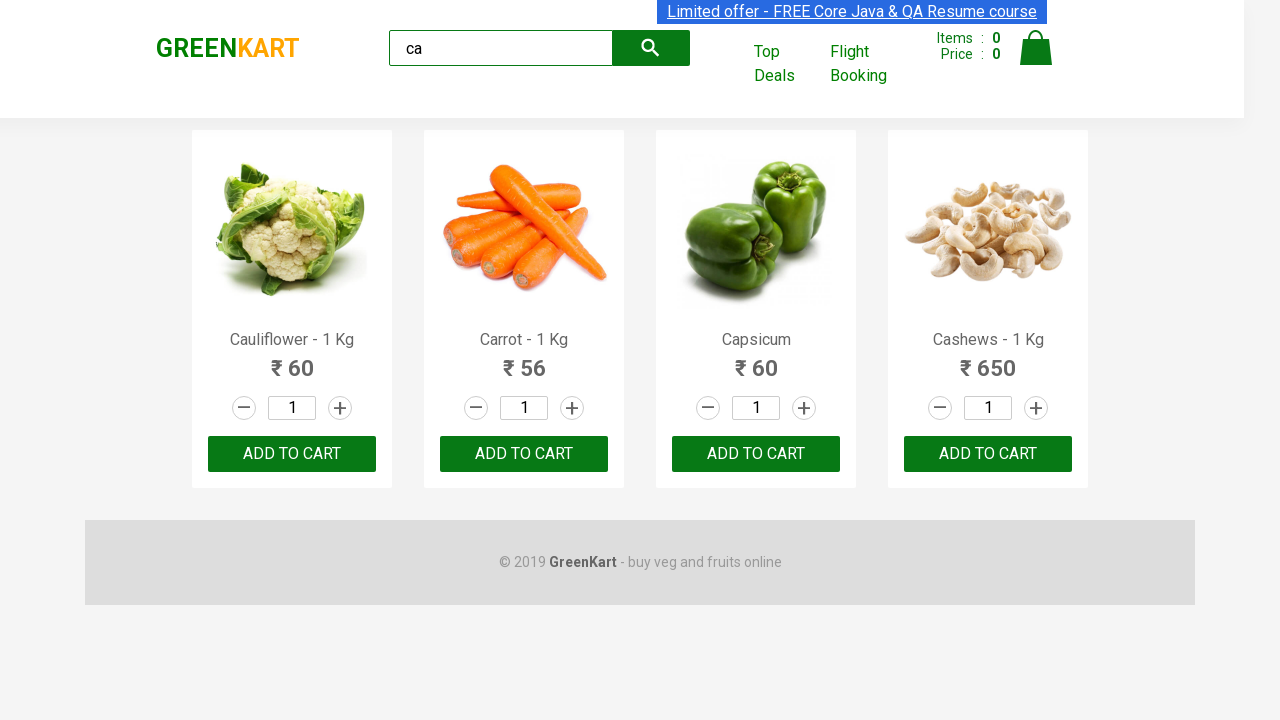

Retrieved product name: Carrot - 1 Kg
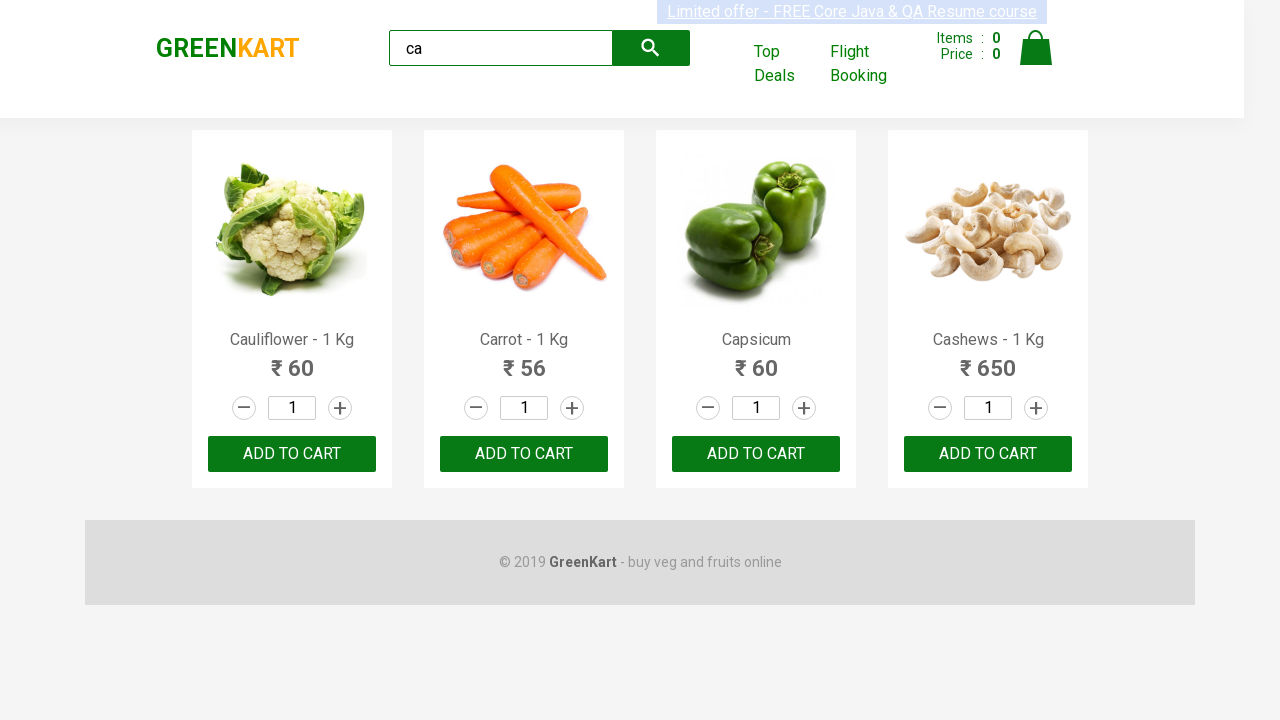

Selecting product at index 2
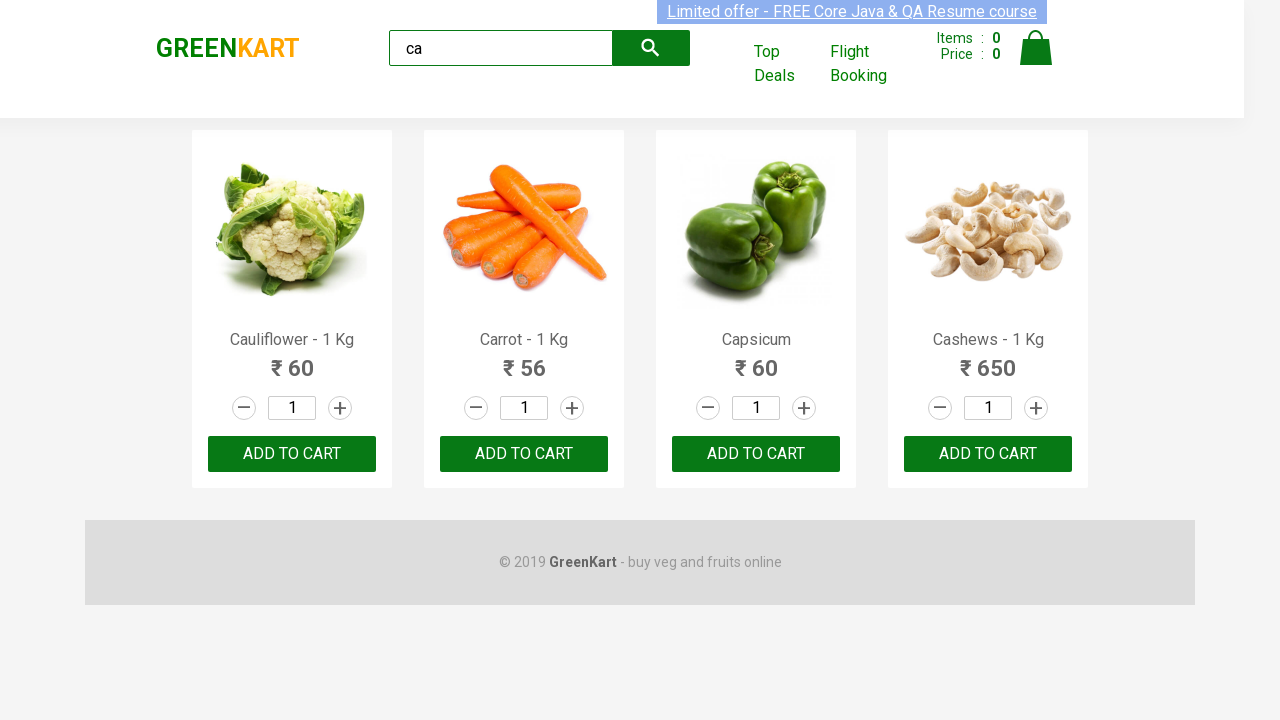

Retrieved product name: Capsicum
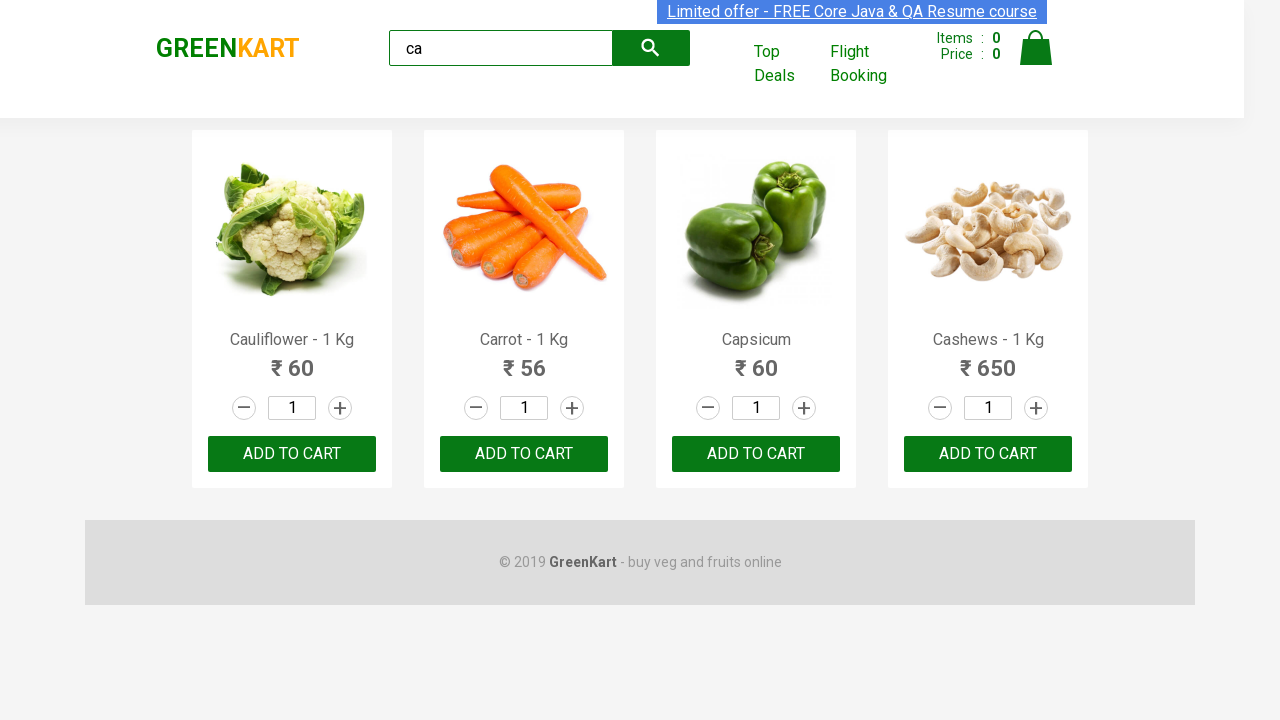

Selecting product at index 3
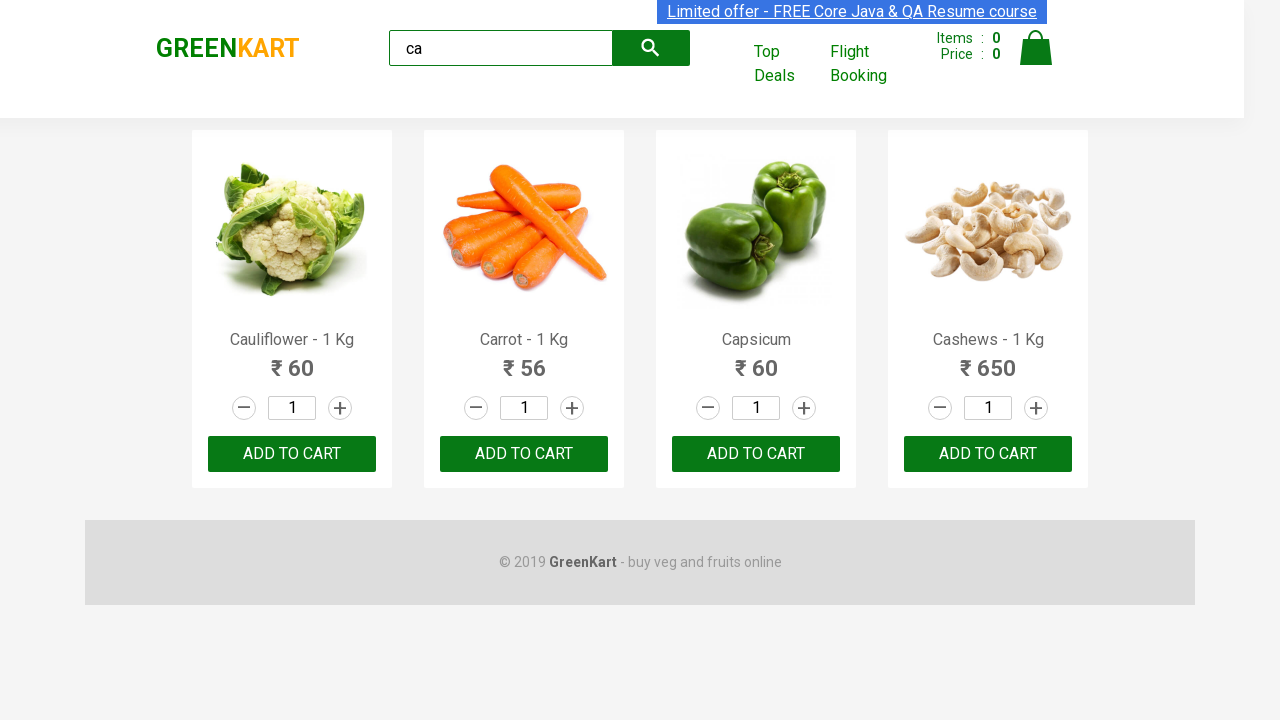

Retrieved product name: Cashews - 1 Kg
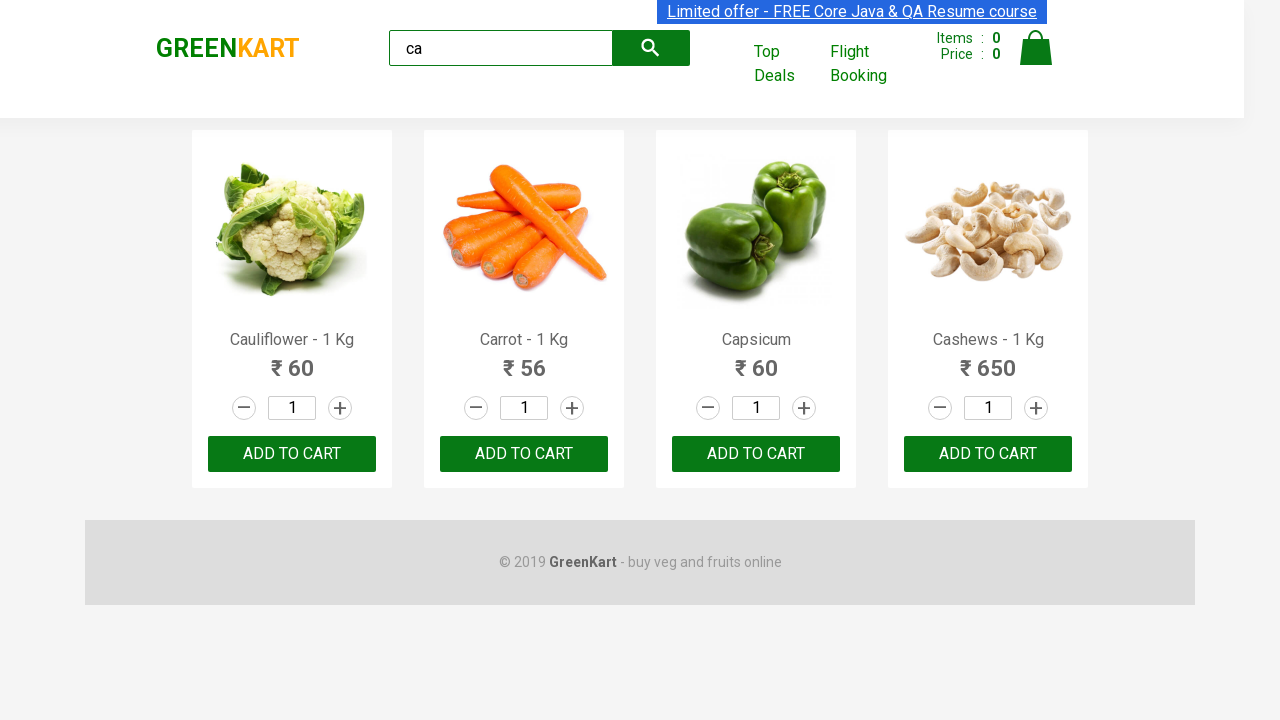

Clicked add button for Cashews product at (988, 454) on .products .product >> nth=3 >> button
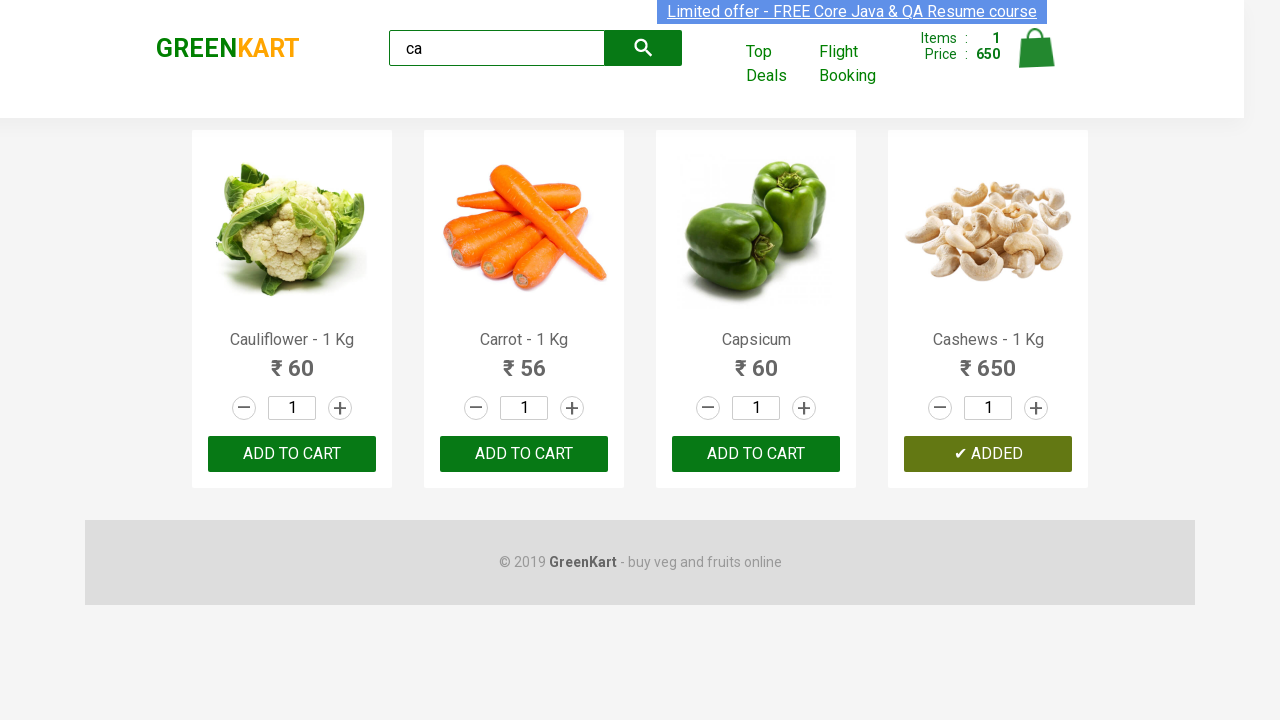

Clicked cart icon to view cart at (1036, 48) on .cart-icon > img
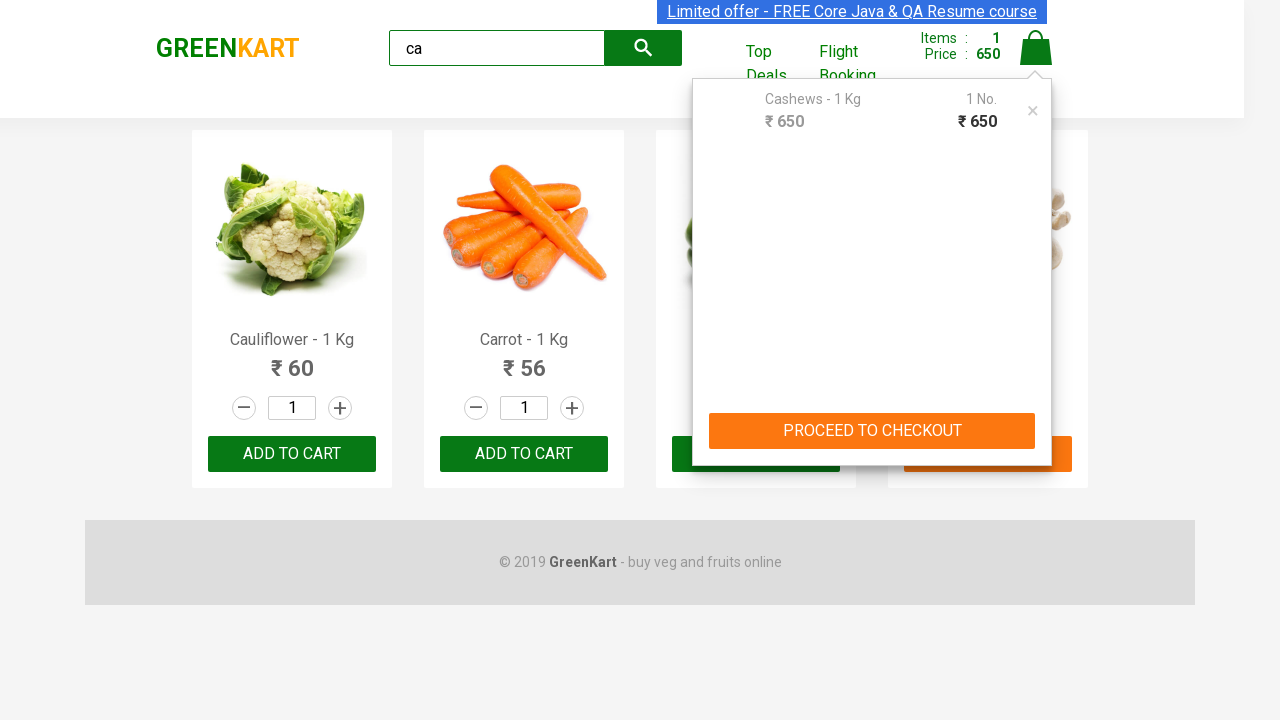

Clicked 'PROCEED TO CHECKOUT' button at (872, 431) on text=PROCEED TO CHECKOUT
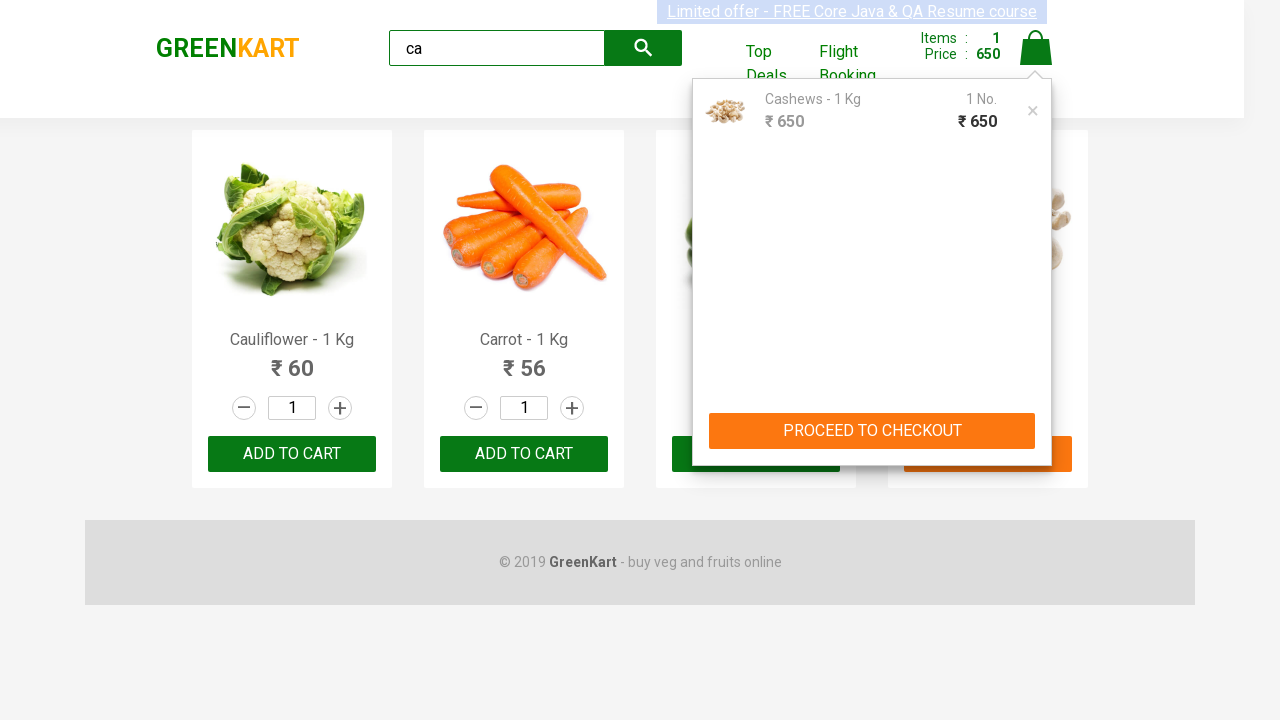

Clicked 'Place Order' button to complete checkout at (1036, 420) on text=Place Order
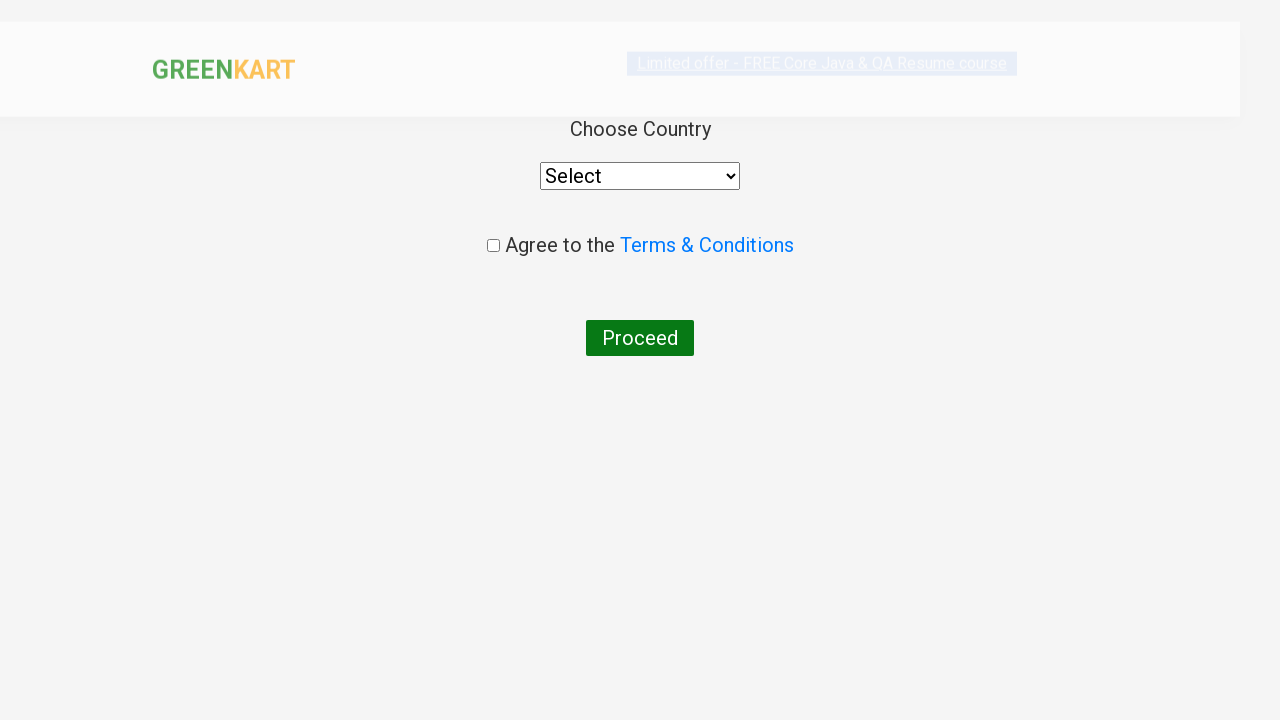

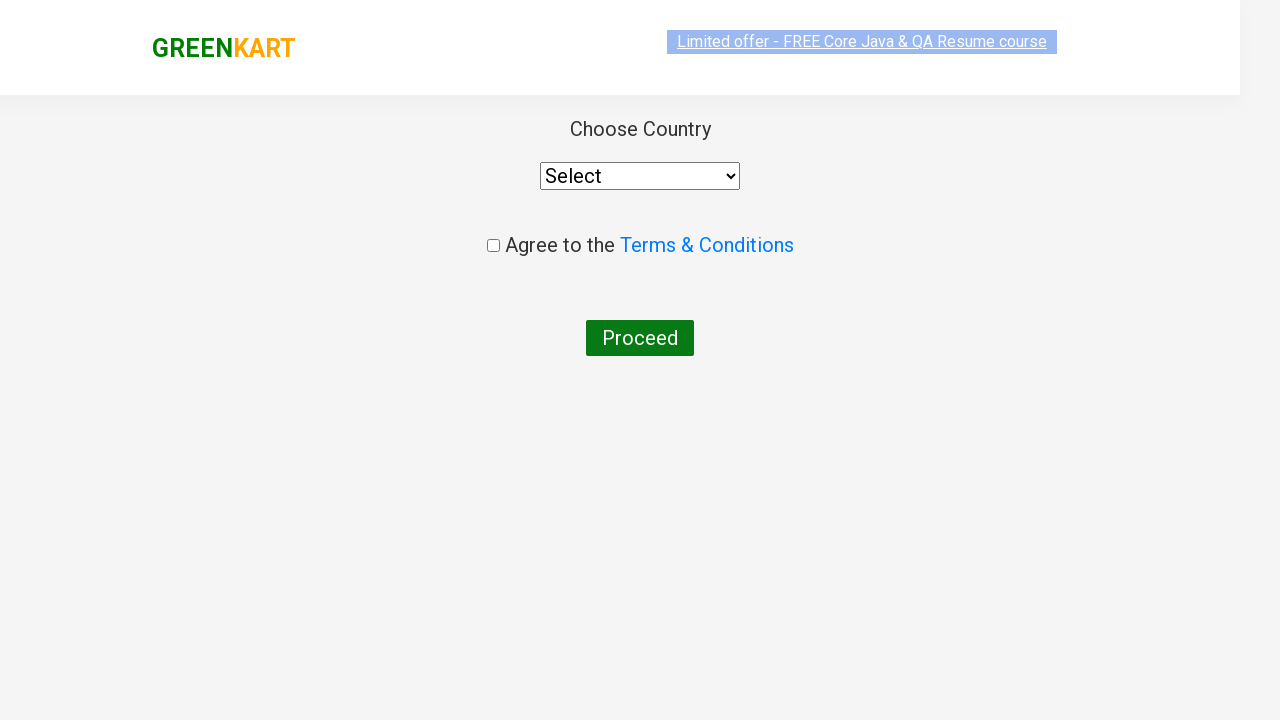